Tests right-click context menu functionality by right-clicking on an element, selecting Edit option from the context menu, and handling the resulting alert

Starting URL: https://swisnl.github.io/jQuery-contextMenu/demo.html

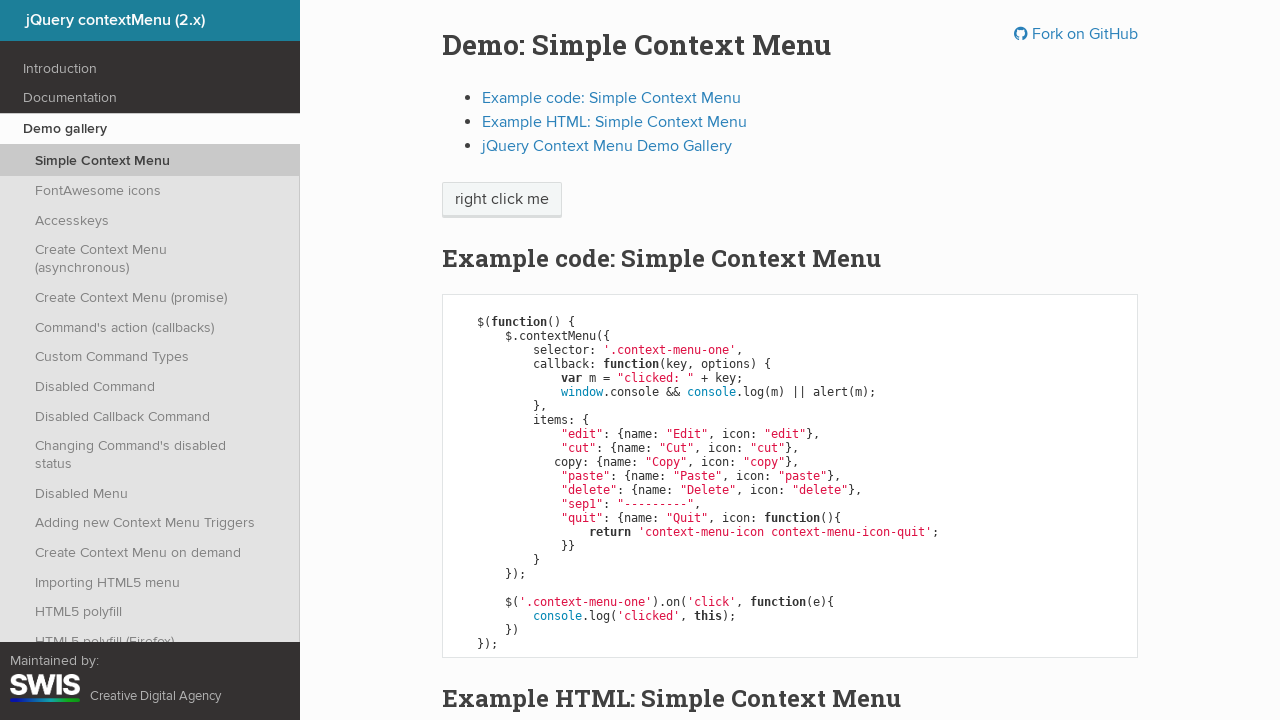

Right-clicked on 'right click me' element to open context menu at (502, 200) on //span[.='right click me']
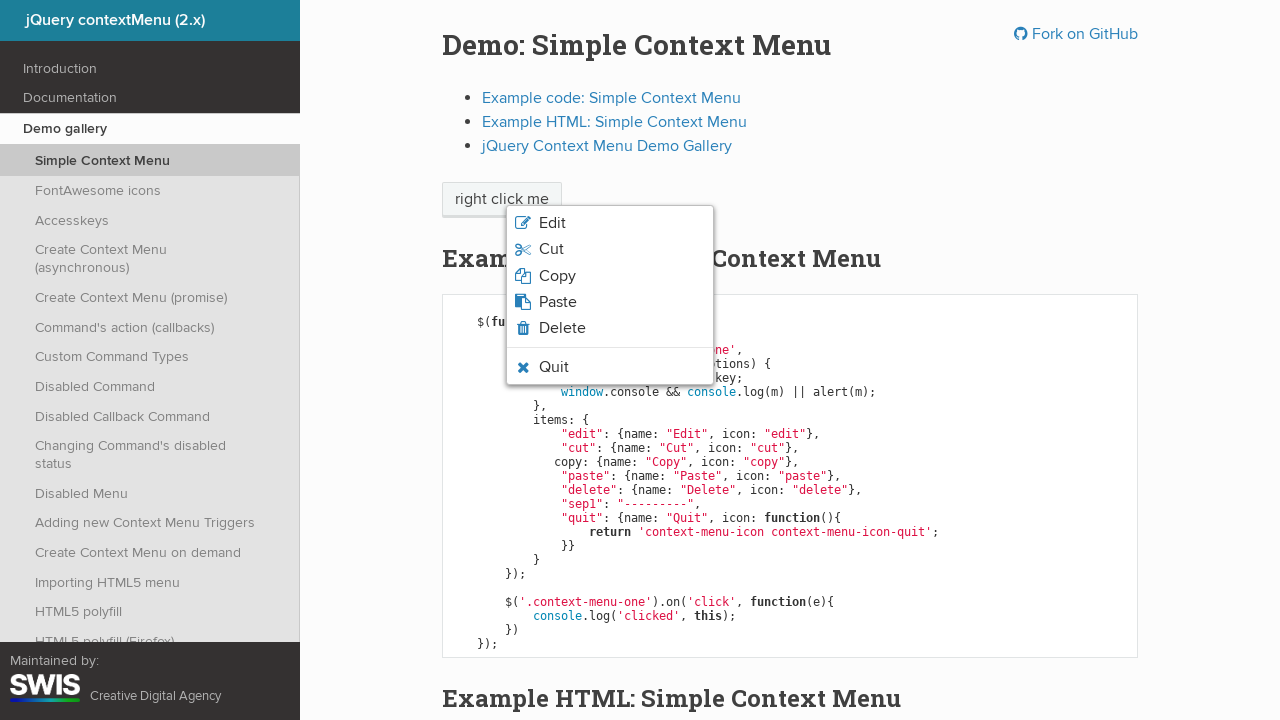

Clicked Edit option from context menu at (610, 223) on xpath=//li[.='Edit']
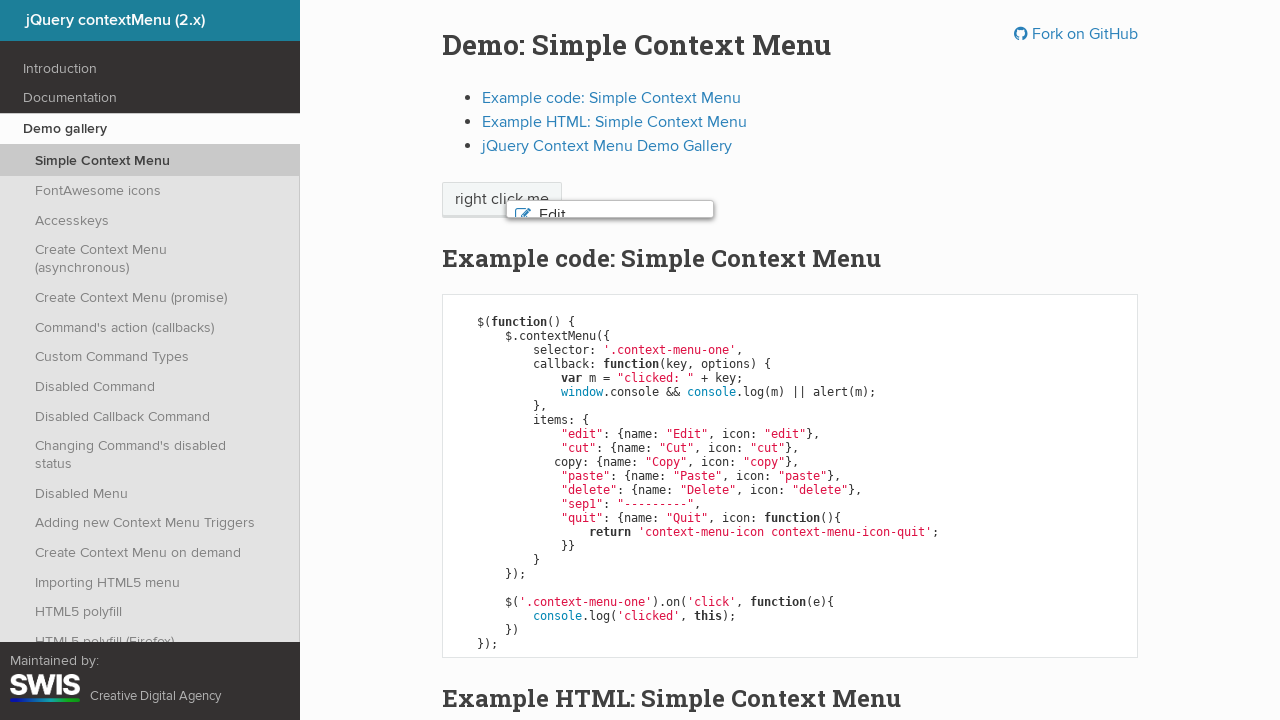

Set up dialog handler to accept alert
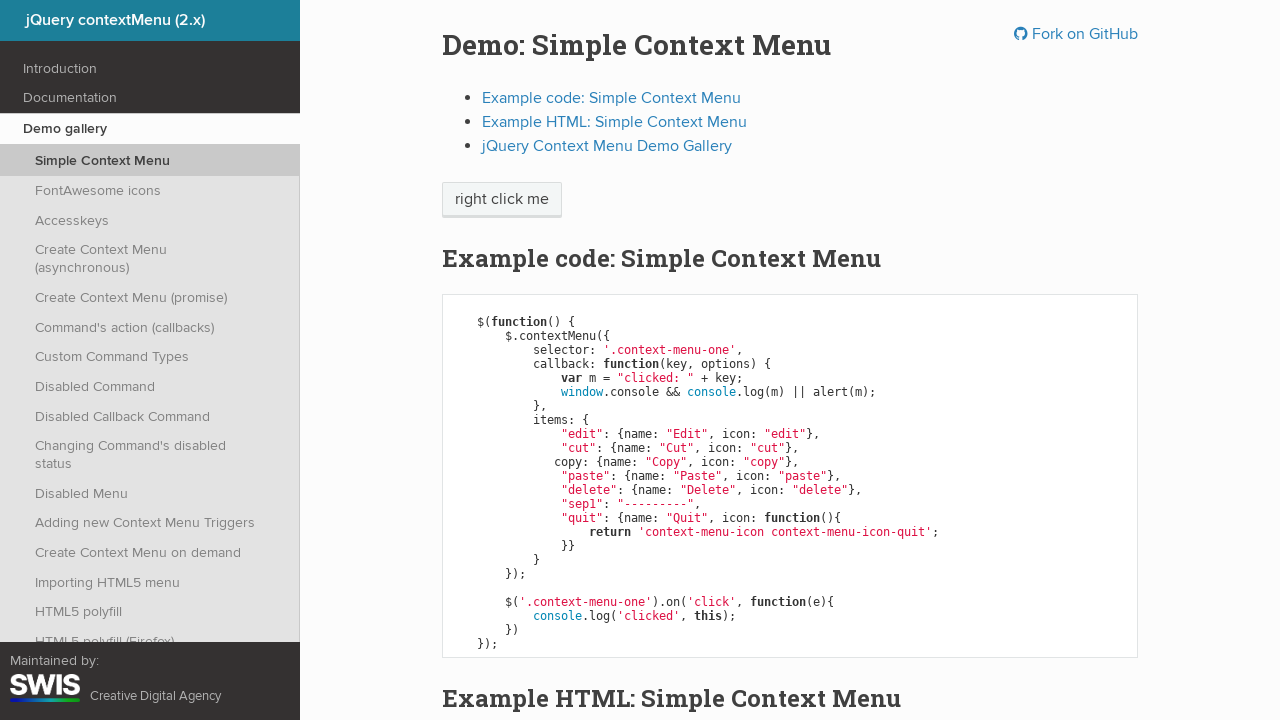

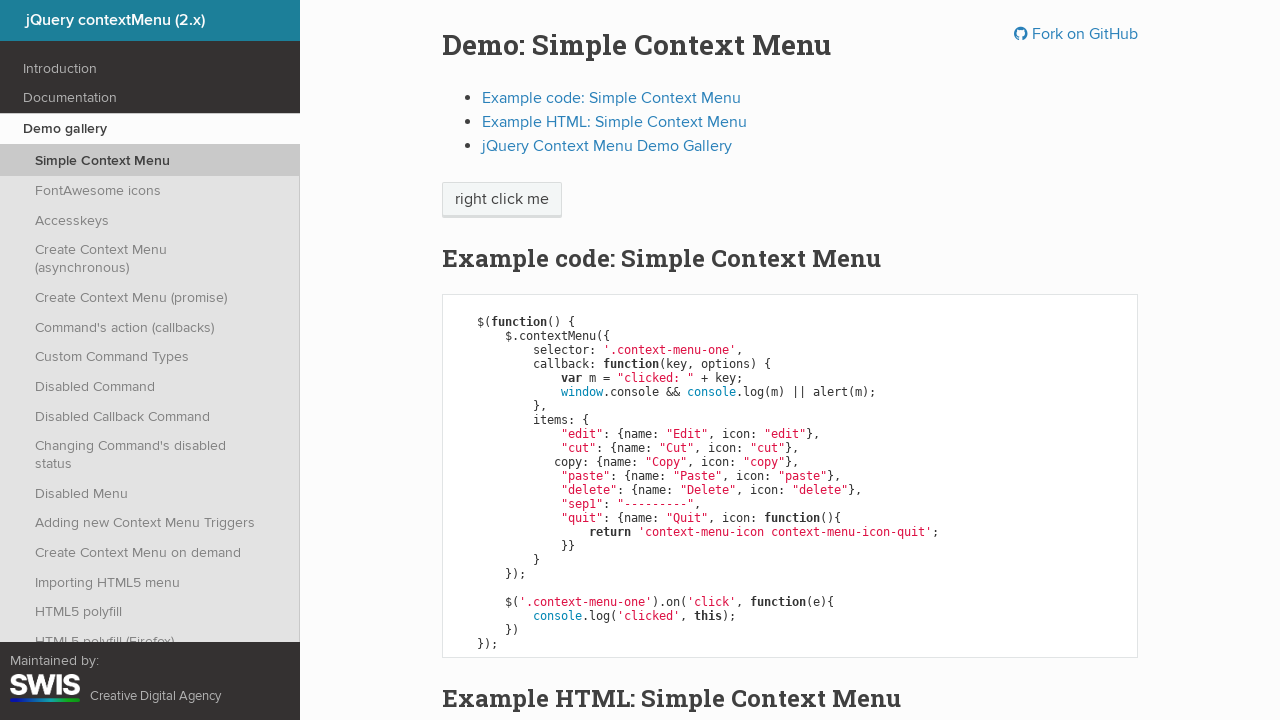